Navigates to a login practice page to verify the page loads successfully

Starting URL: https://rahulshettyacademy.com/loginpagePractise/

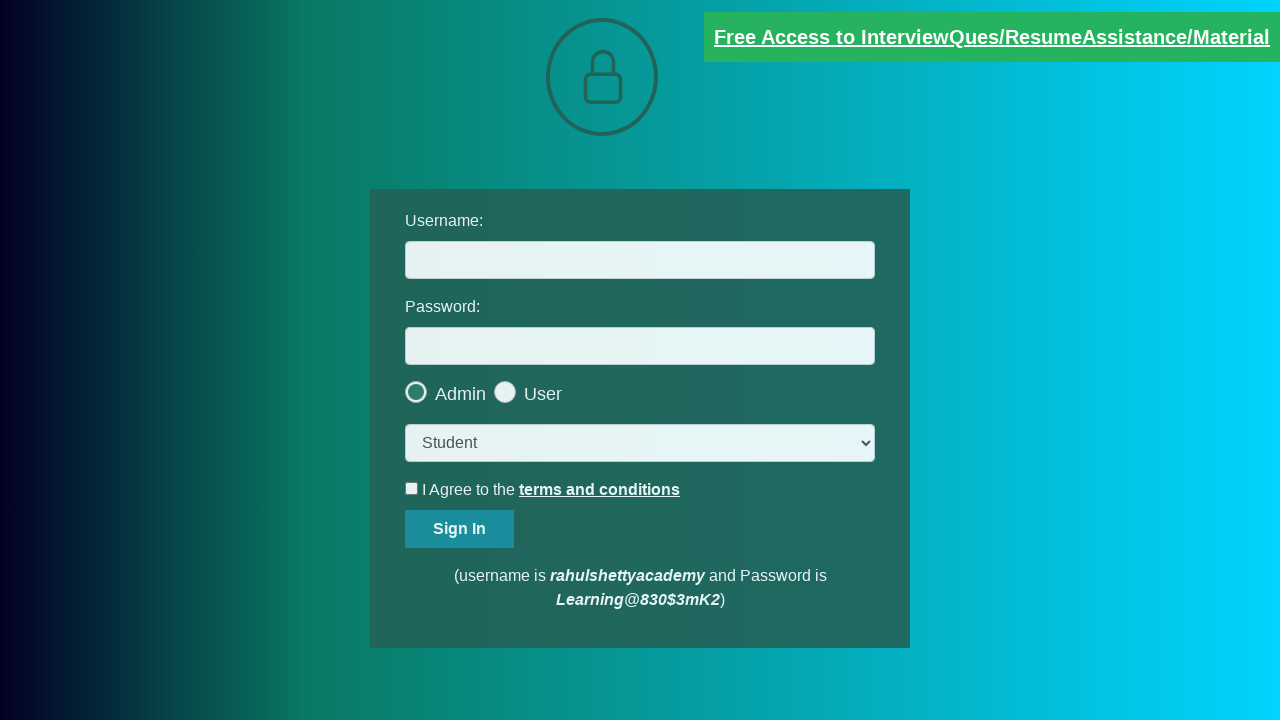

Page loaded successfully - DOM content ready on login practice page
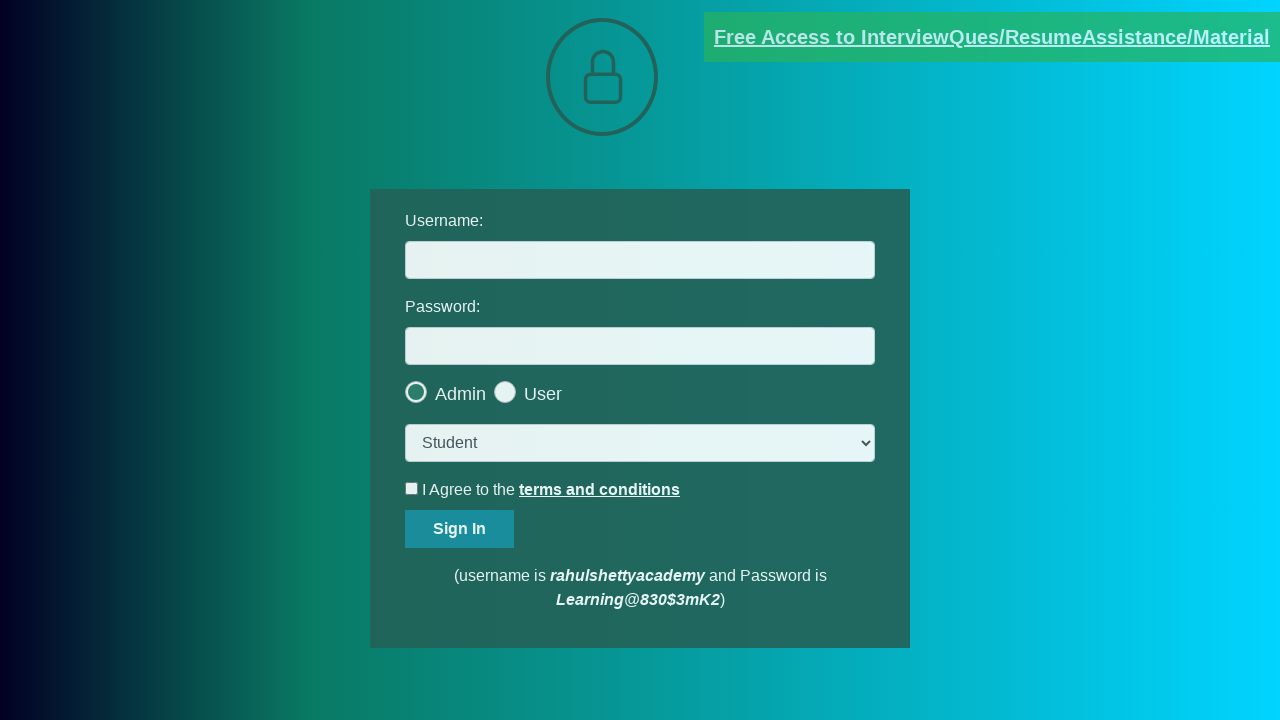

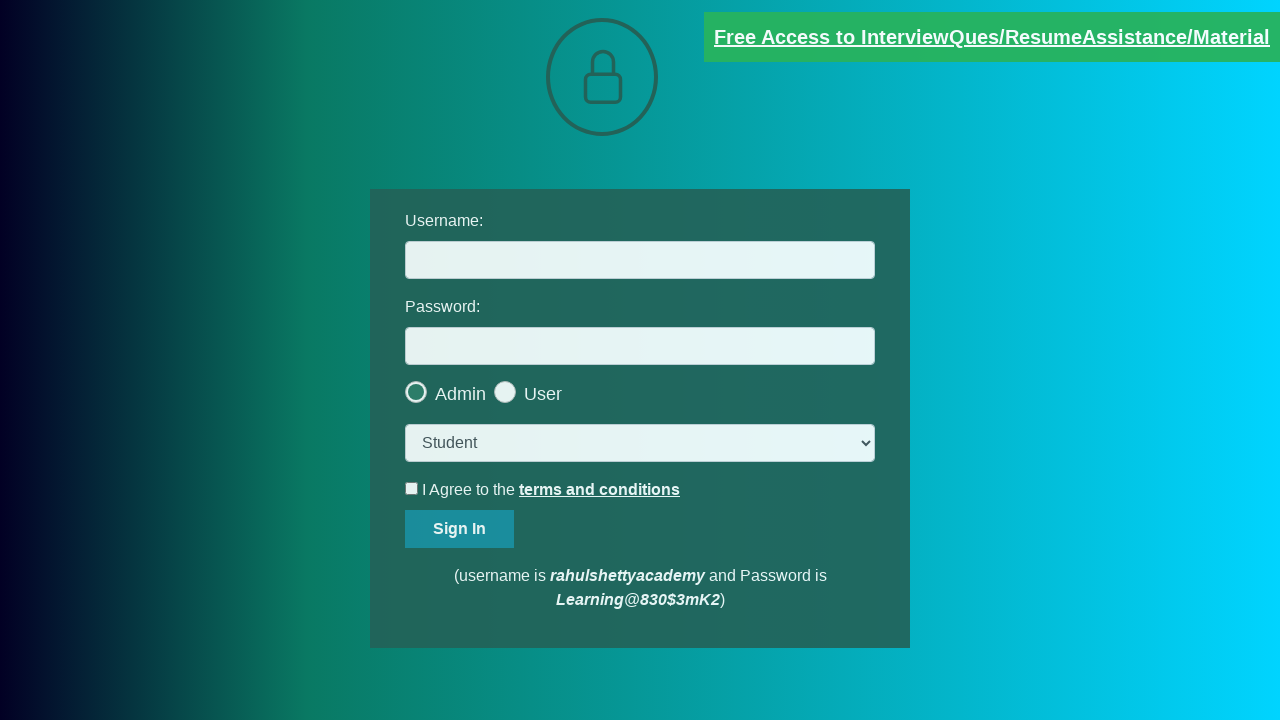